Opens the OrangeHRM demo login page and waits for it to load

Starting URL: https://opensource-demo.orangehrmlive.com/web/index.php/auth/login

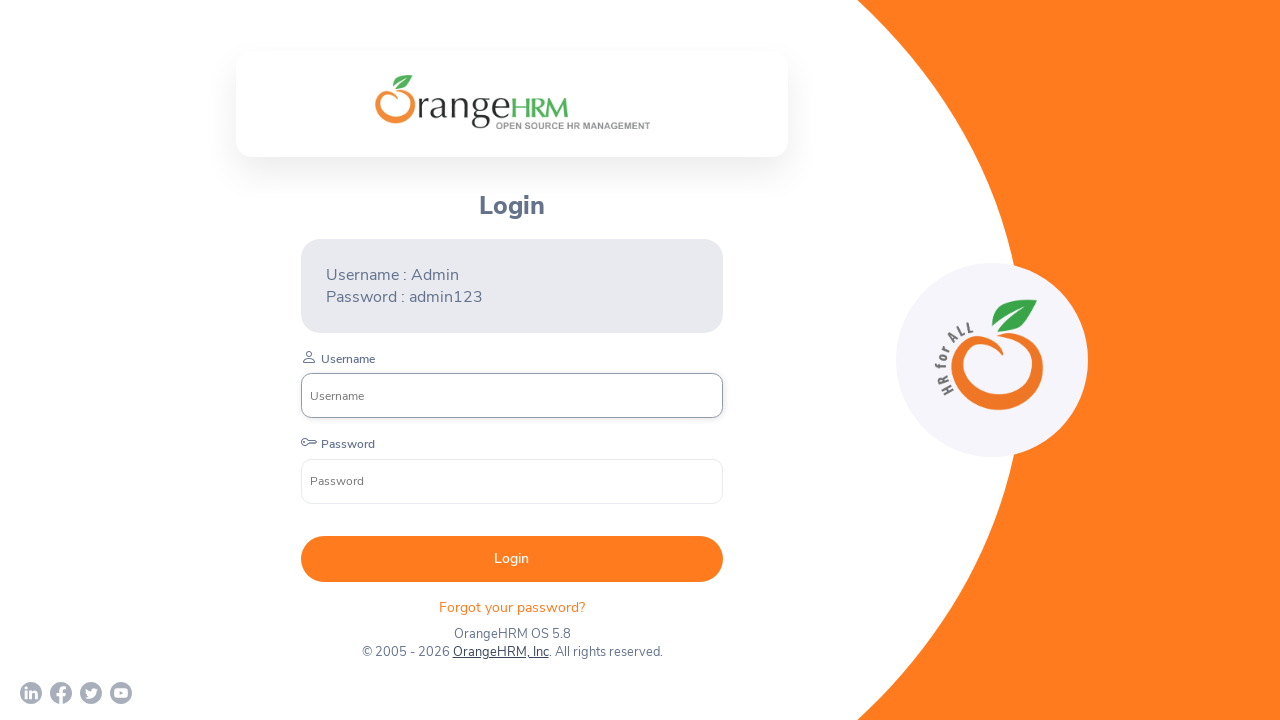

Navigated to OrangeHRM demo login page
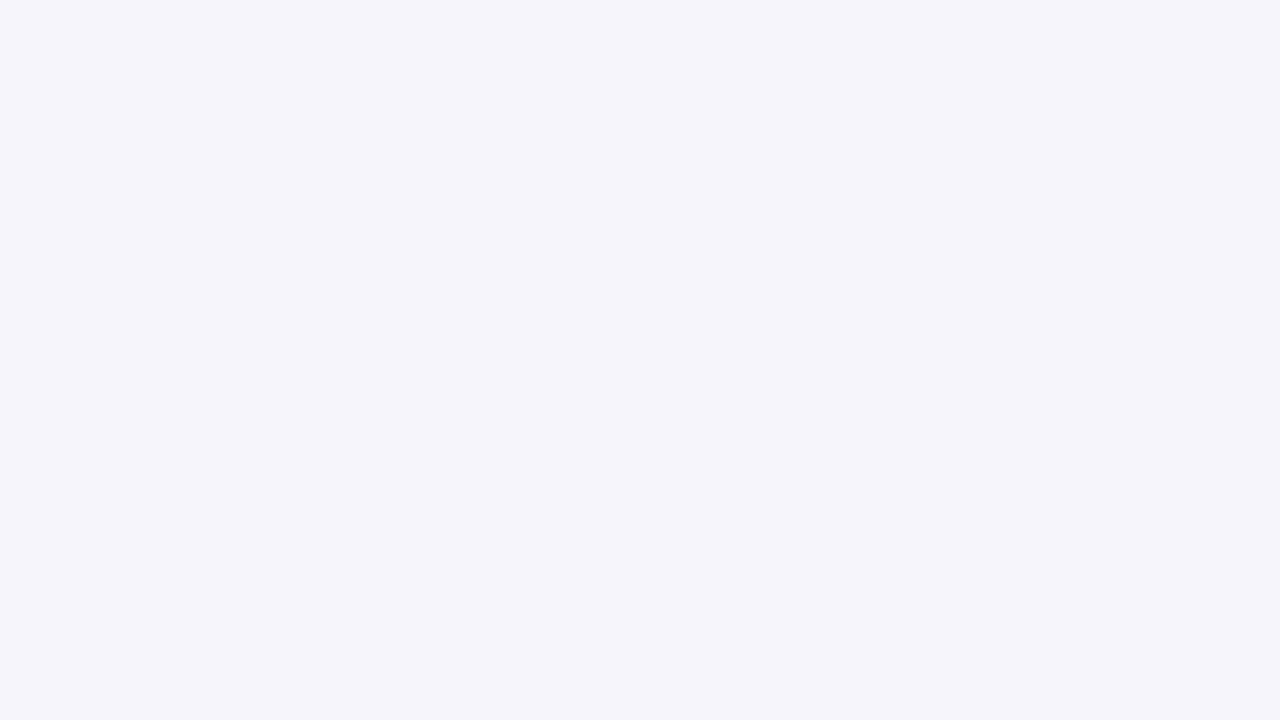

Login page fully loaded - username input field is visible
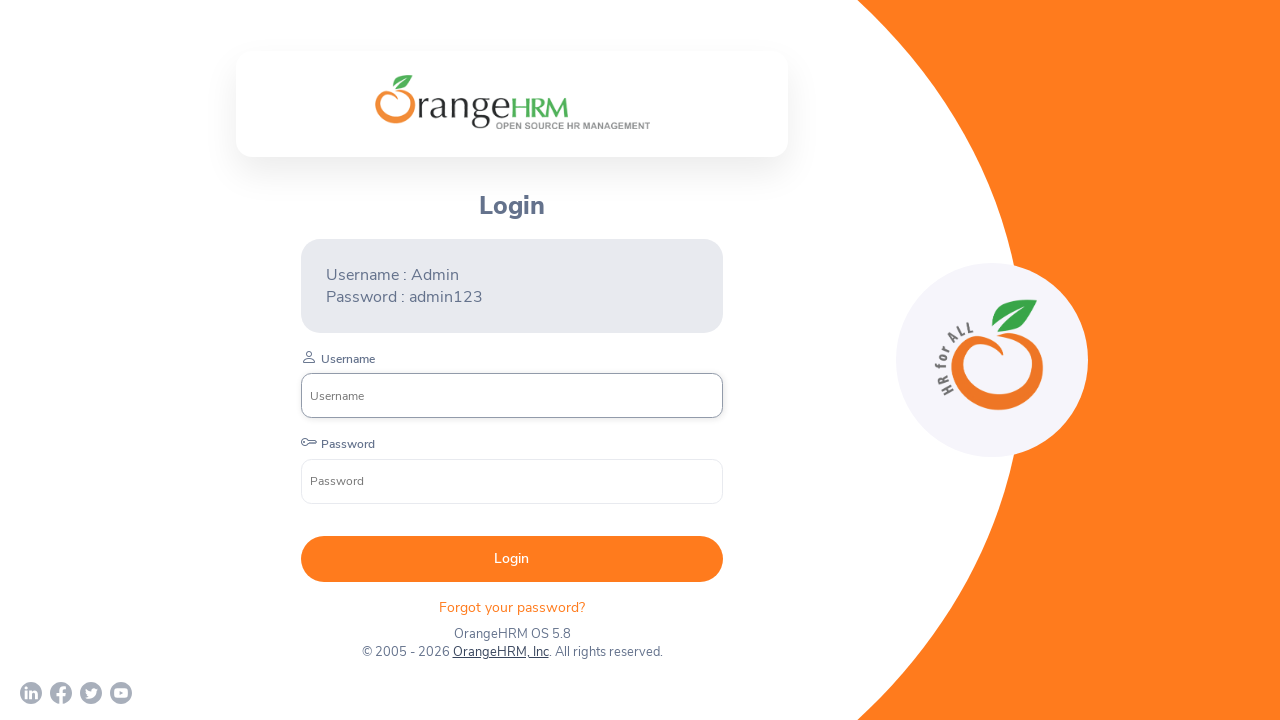

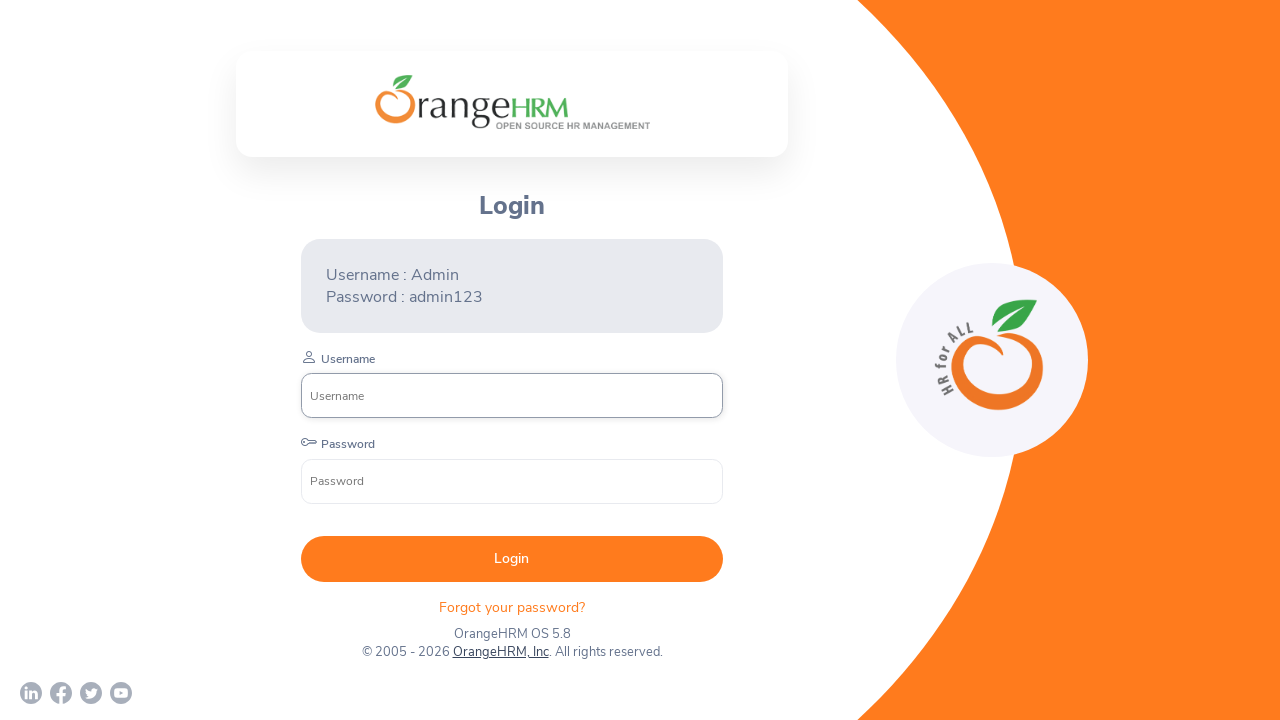